Tests e-commerce add-to-cart functionality by searching for specific grocery items (Cucumber, Broccoli, Cauliflower) and adding them to the shopping cart.

Starting URL: https://rahulshettyacademy.com/seleniumPractise/#/

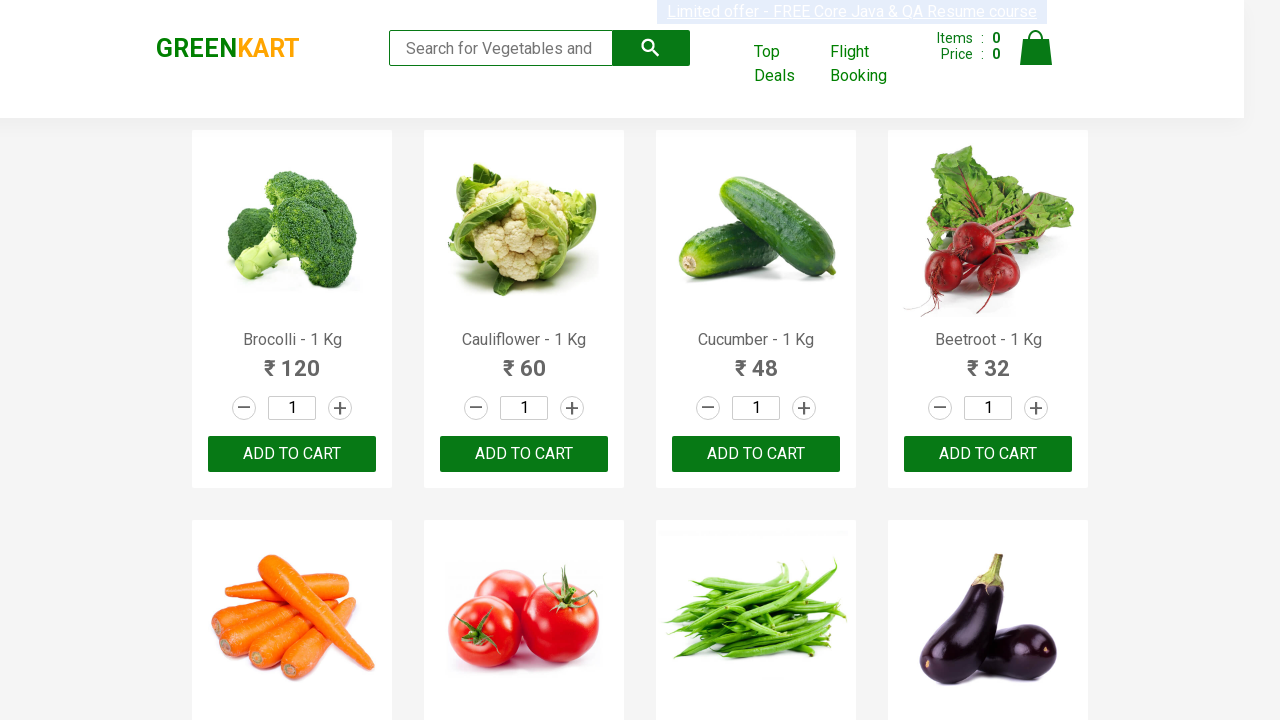

Waited for product names to load
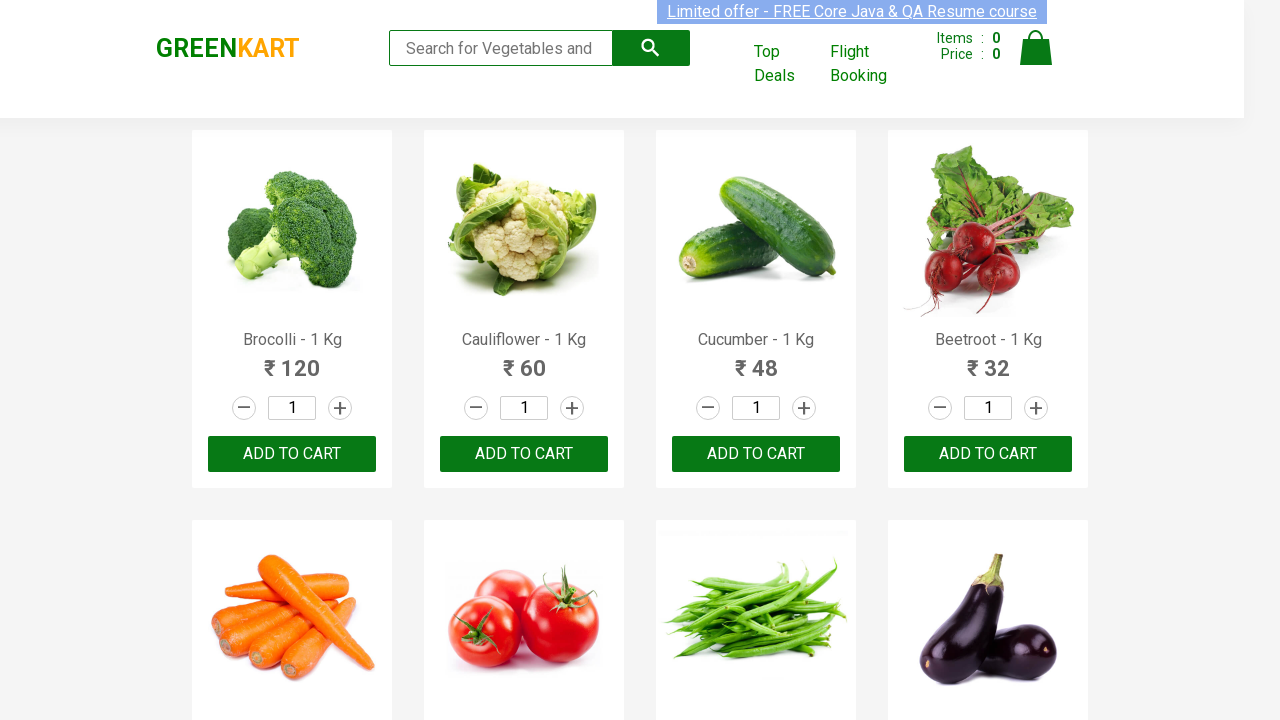

Retrieved all product name elements from page
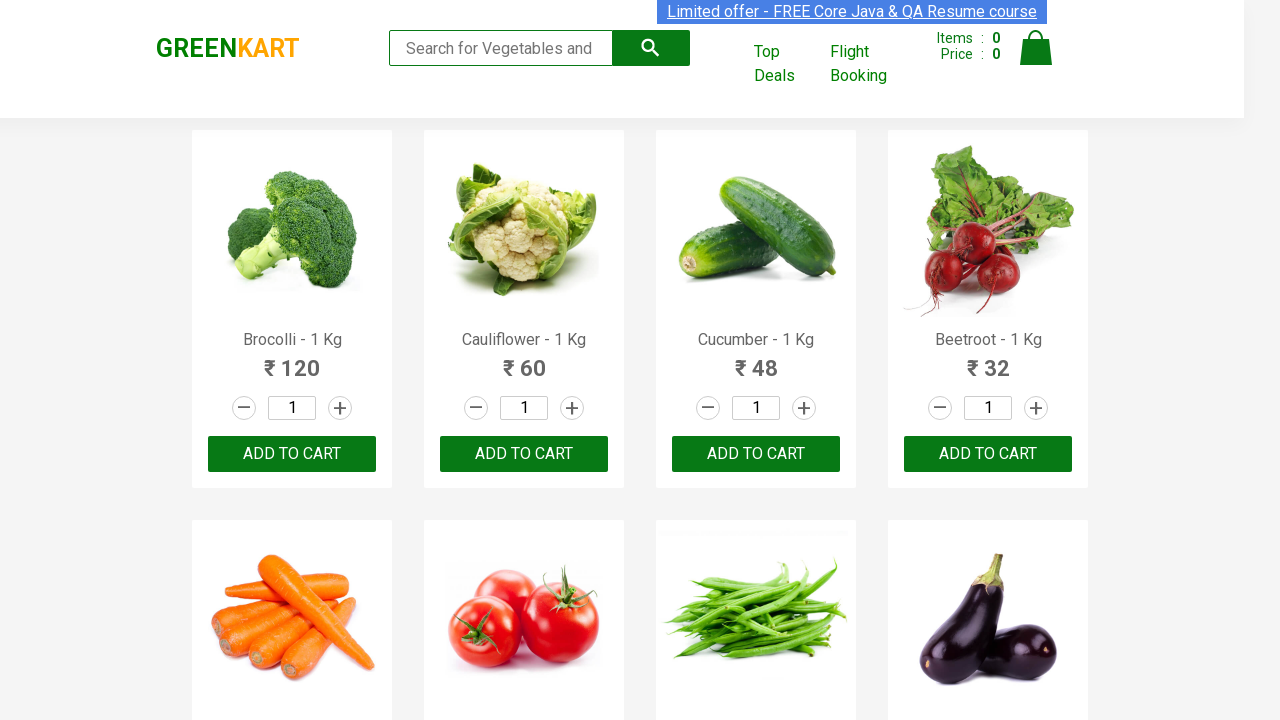

Added 'Cauliflower' to cart at (524, 454) on button:text('ADD TO CART') >> nth=1
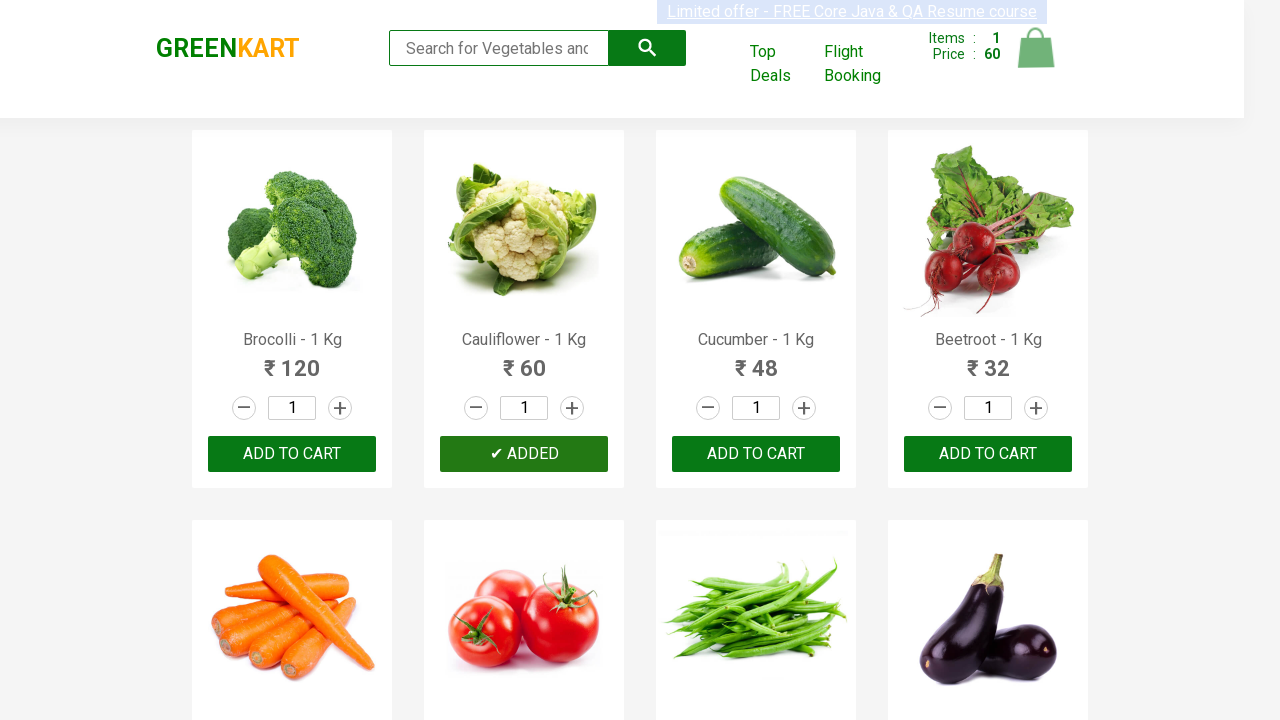

Added 'Cucumber' to cart at (988, 454) on button:text('ADD TO CART') >> nth=2
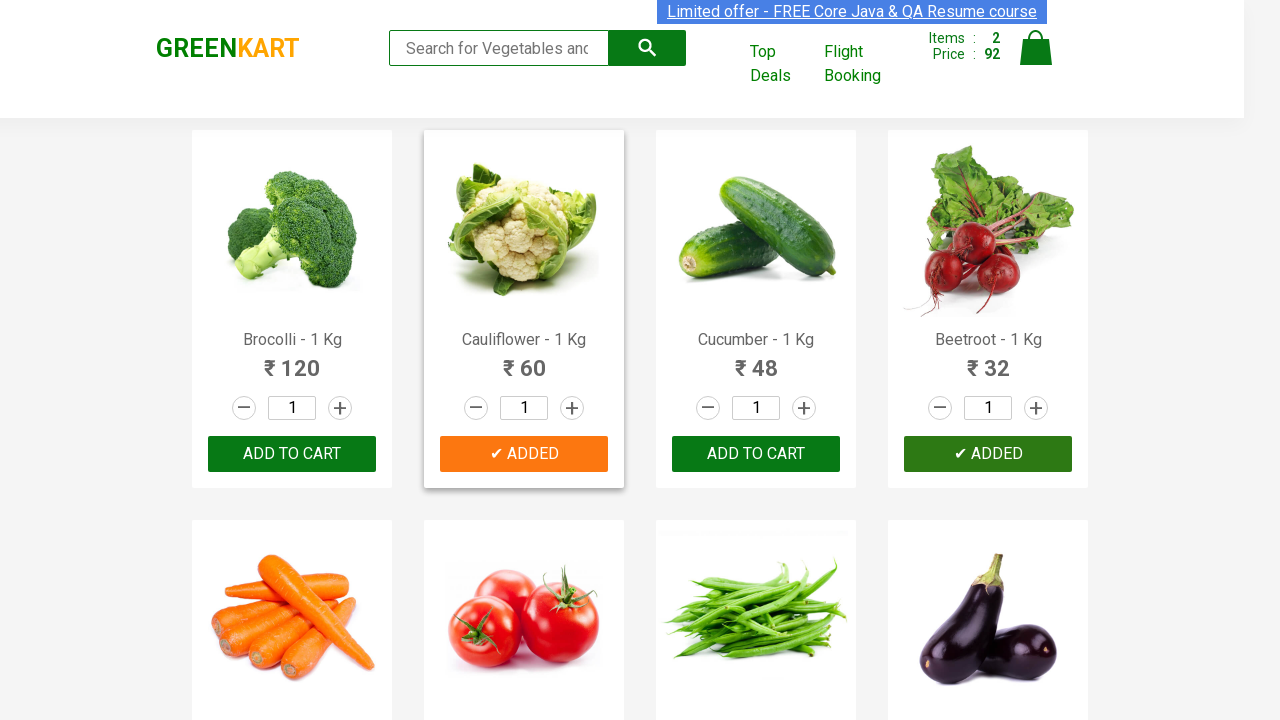

Waited 500ms for cart to update after adding all items
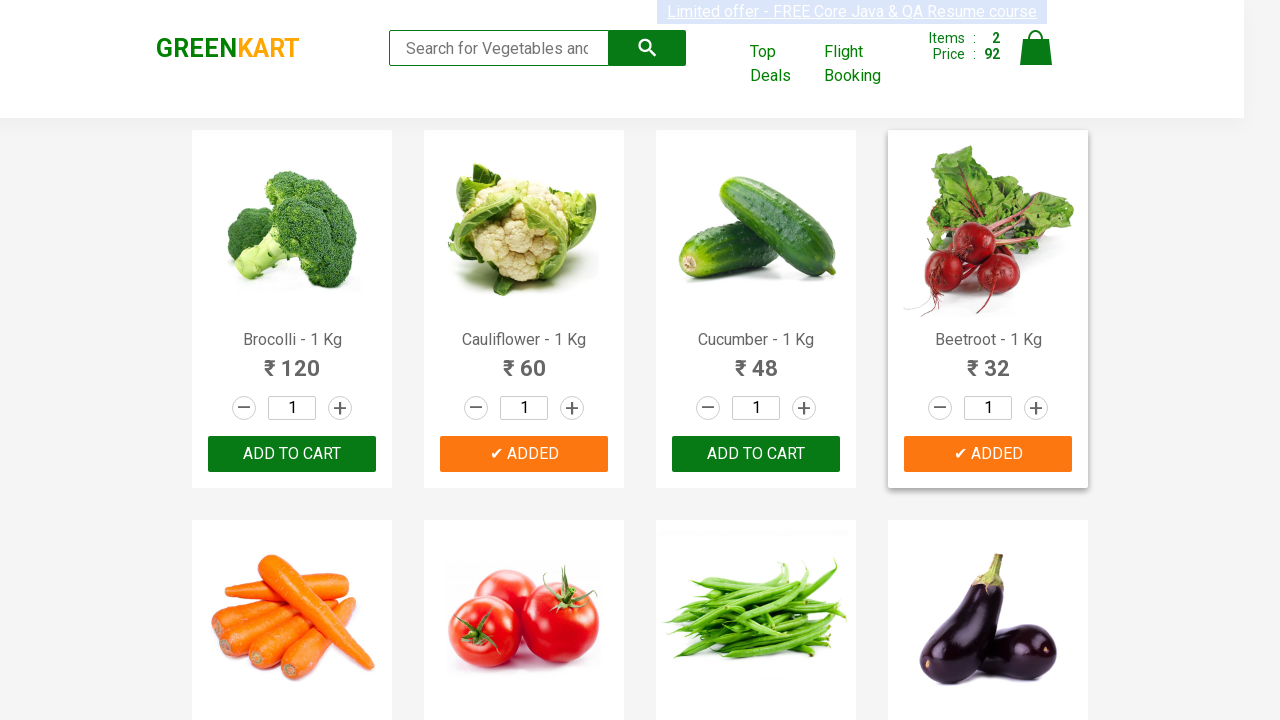

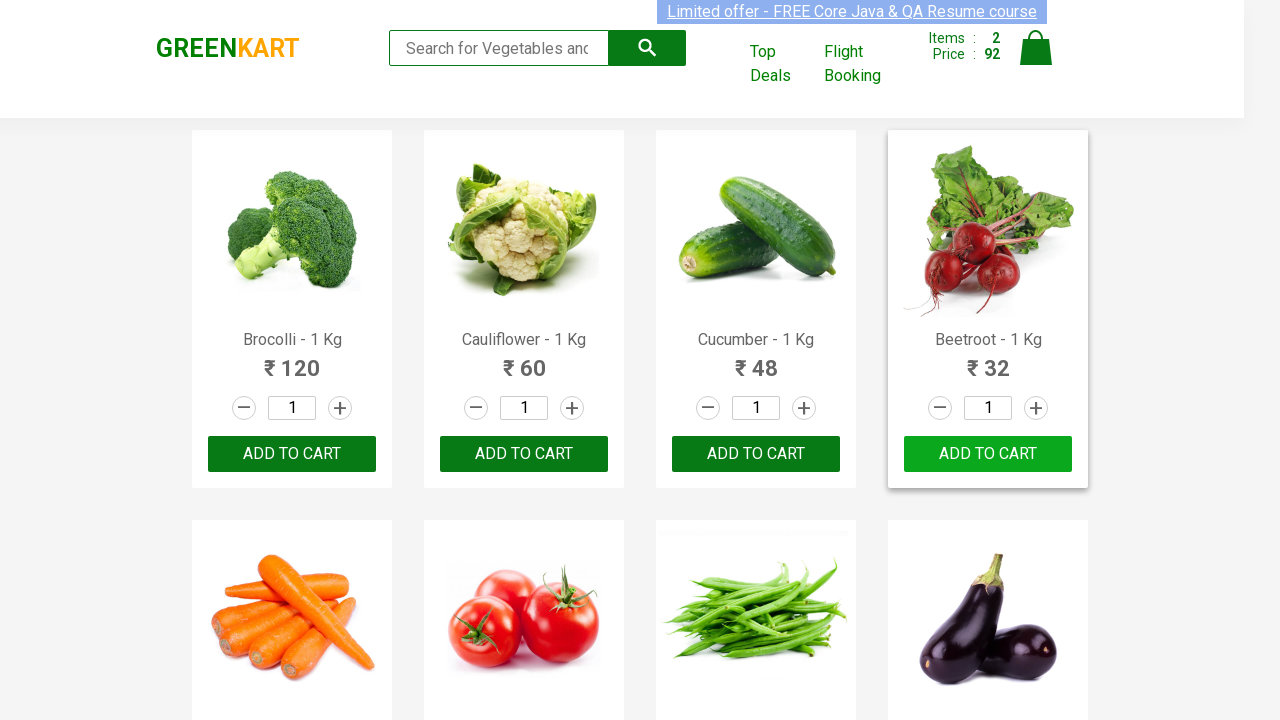